Navigates to the OrangeHRM demo login page and verifies the page loads successfully

Starting URL: https://opensource-demo.orangehrmlive.com/web/index.php/auth/login

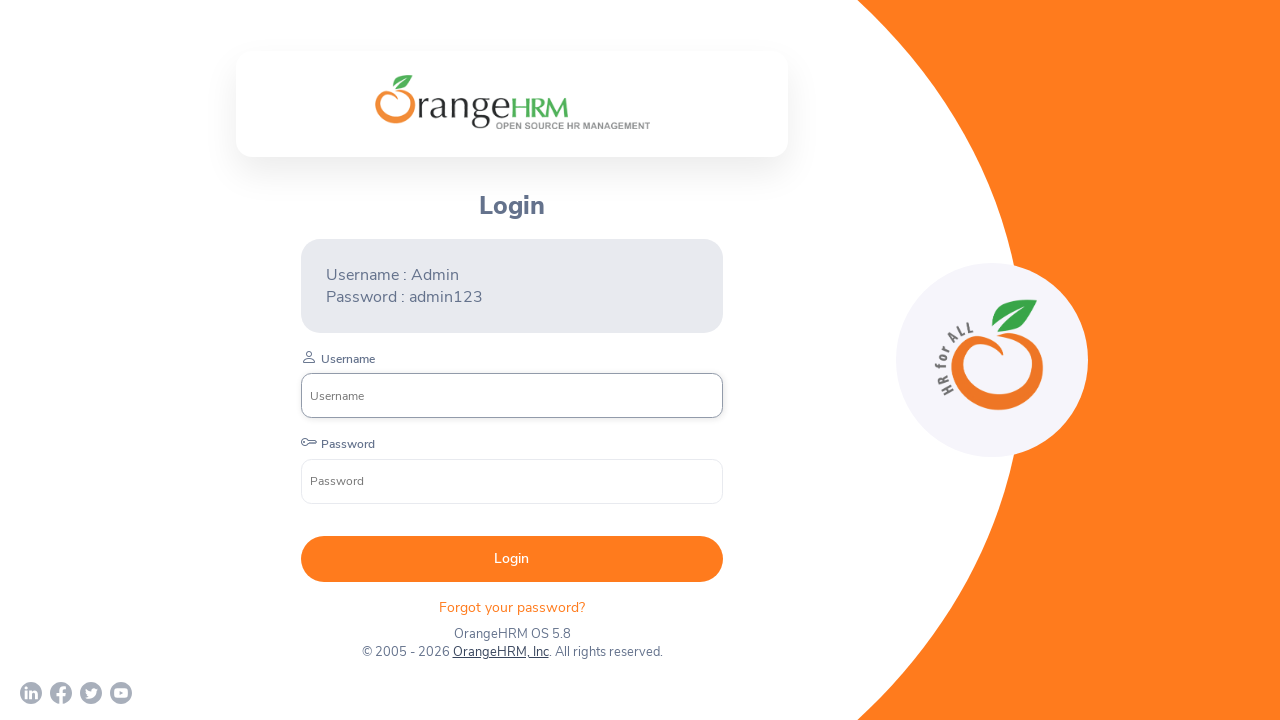

OrangeHRM login page DOM content loaded
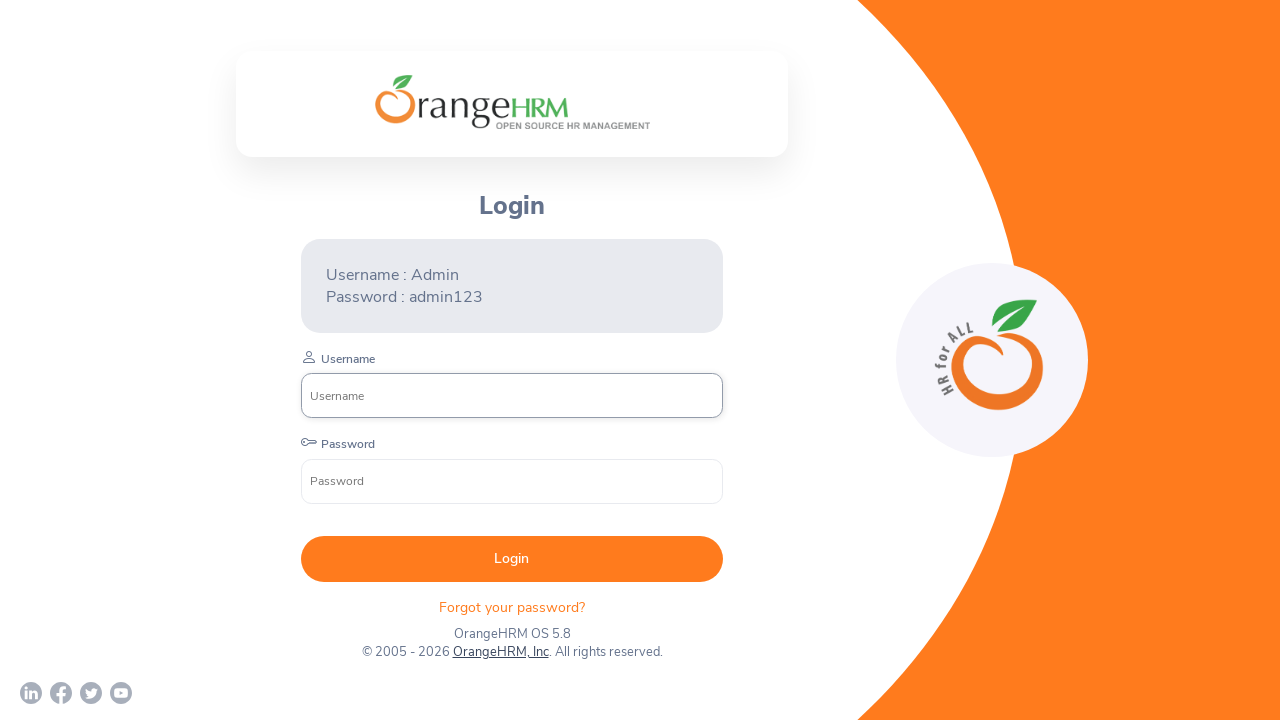

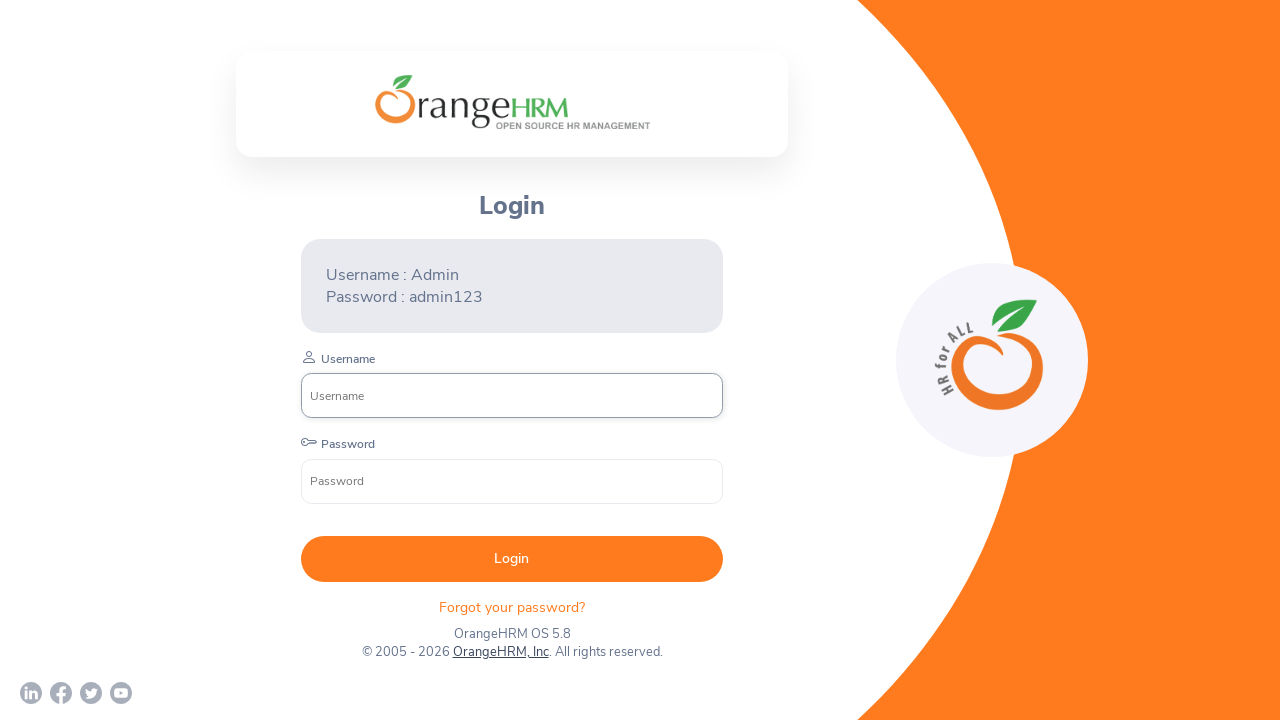